Tests handling a confirm dialog by dismissing it

Starting URL: https://testpages.eviltester.com/styled/alerts/alert-test.html

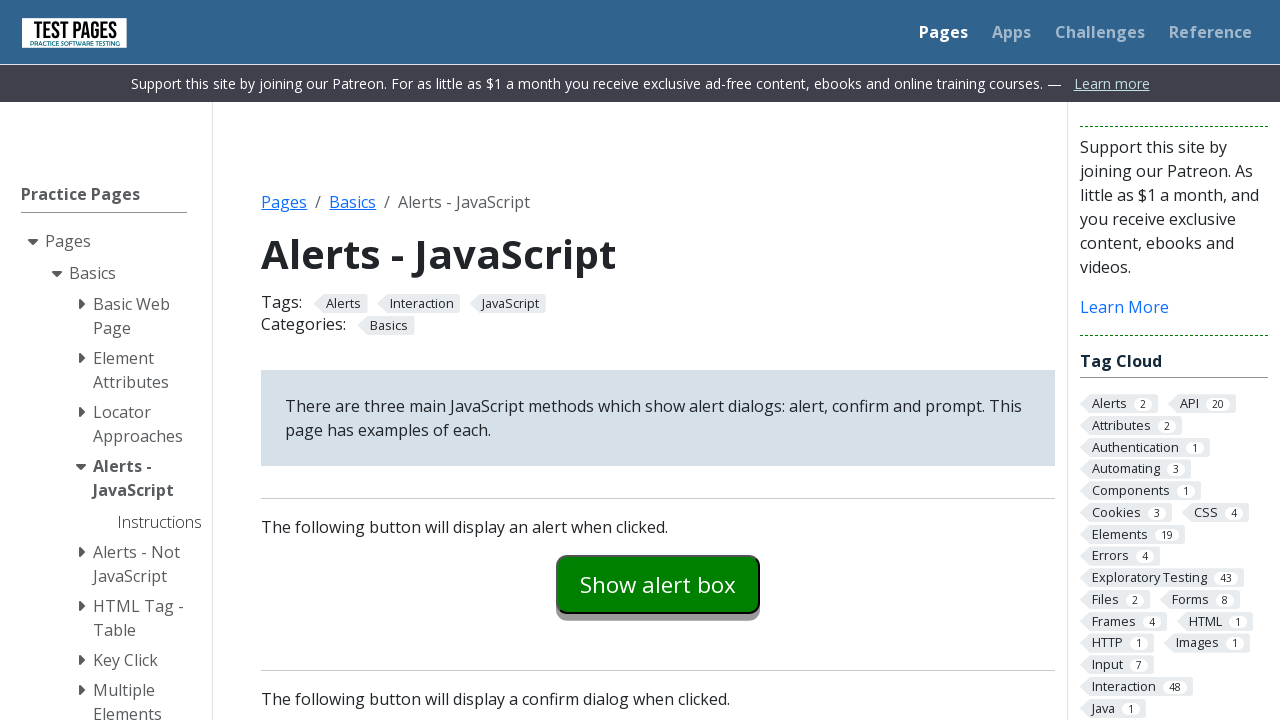

Set up dialog handler to dismiss confirm dialogs
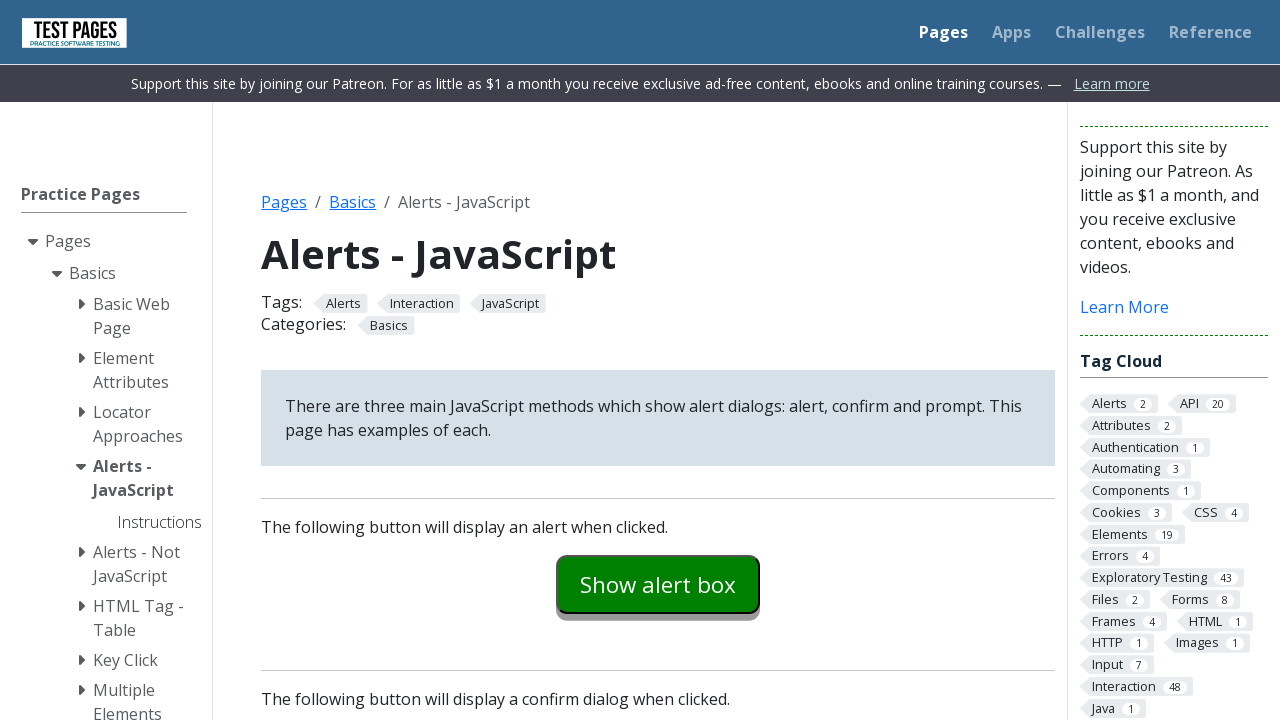

Clicked the confirm button to trigger the dialog at (658, 360) on #confirmexample
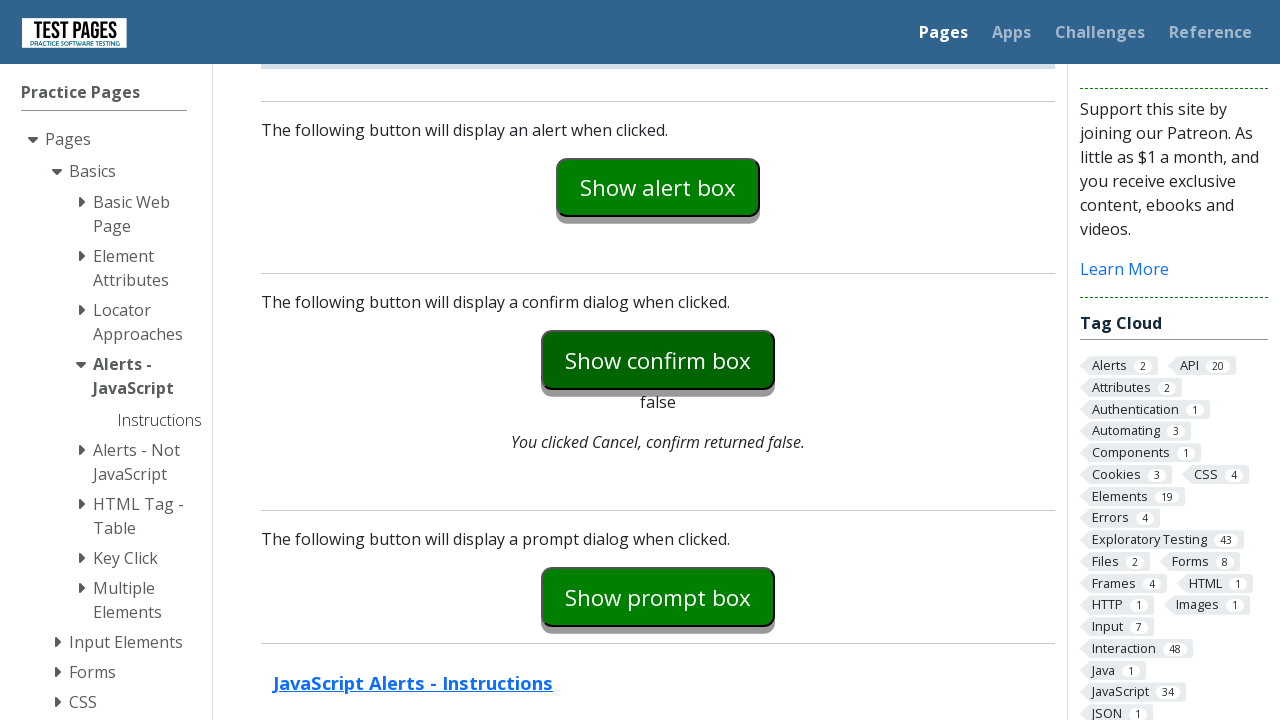

Confirm explanation text appeared after dismissing the dialog
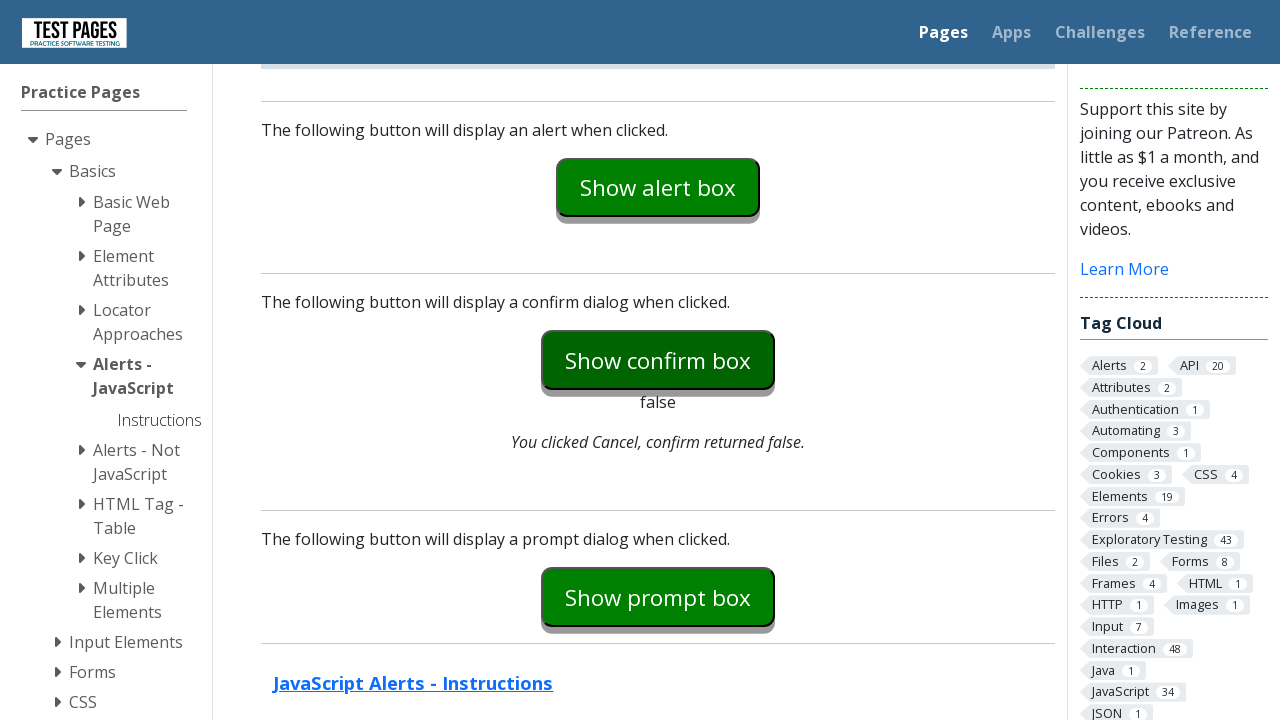

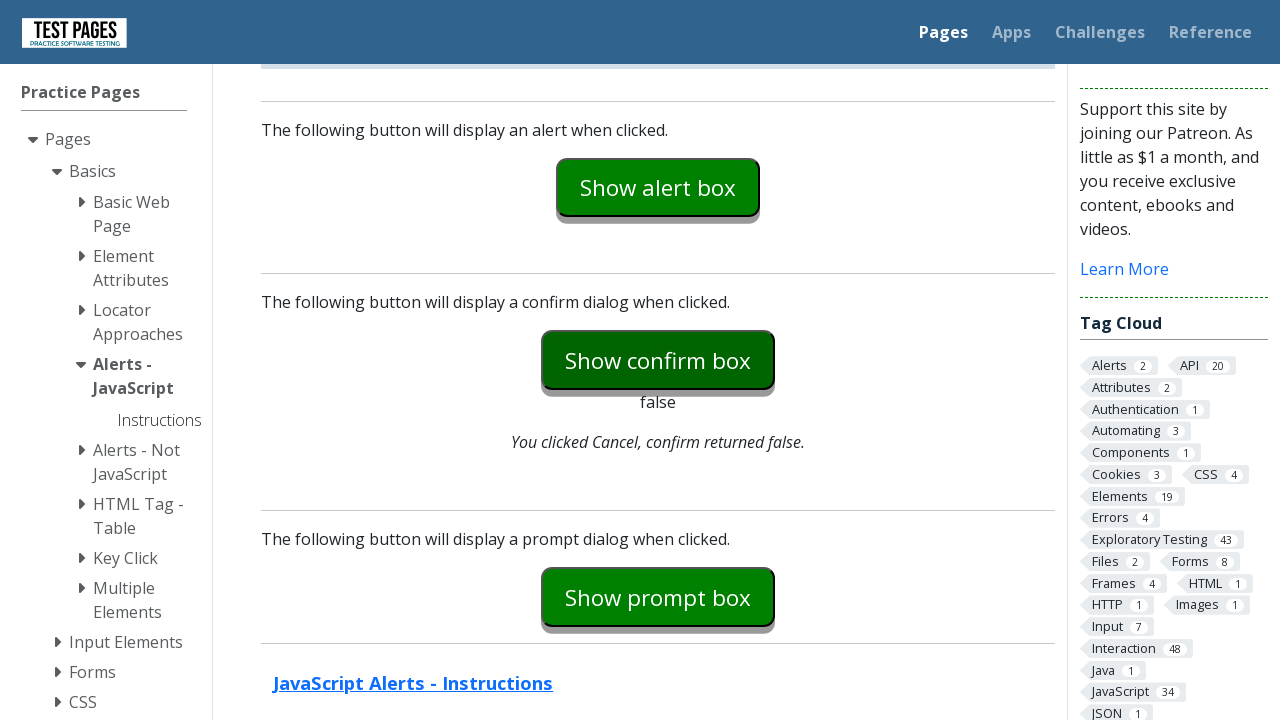